Tests the search functionality on the Infosys website by clicking the search button, clearing the search field, and entering a search query "jobs".

Starting URL: https://www.infosys.com/

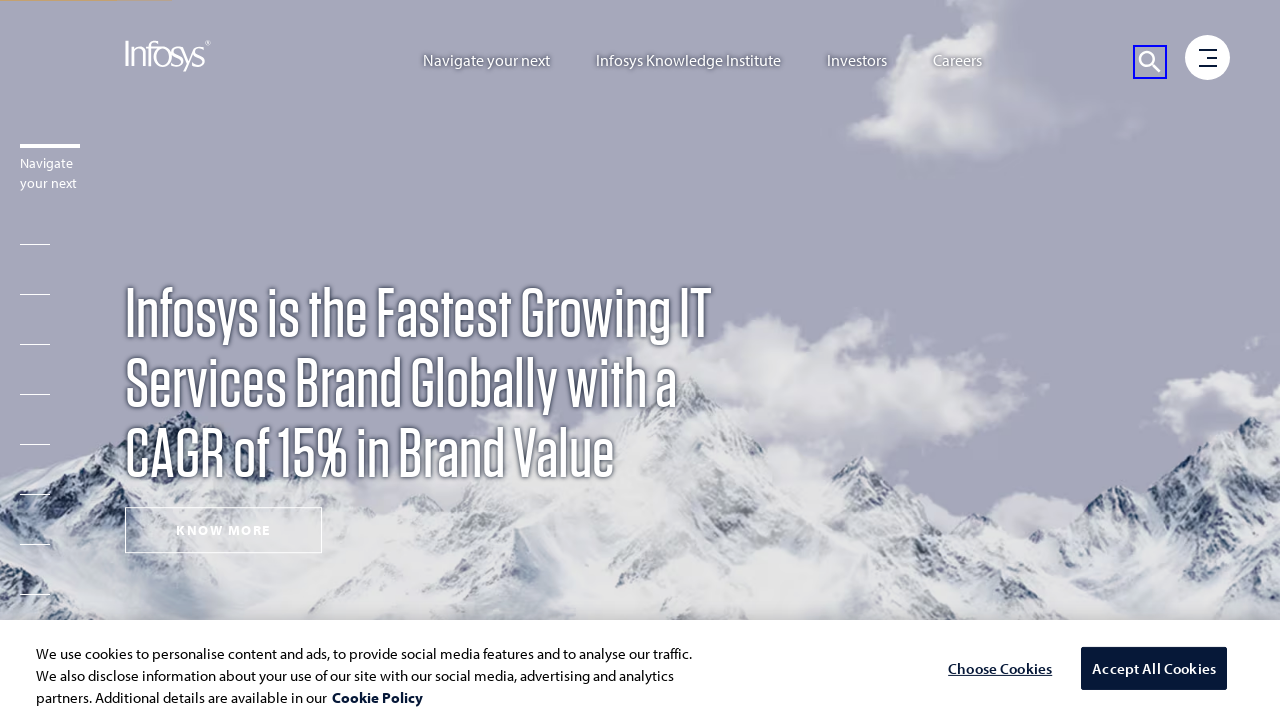

Waited for page to load (networkidle)
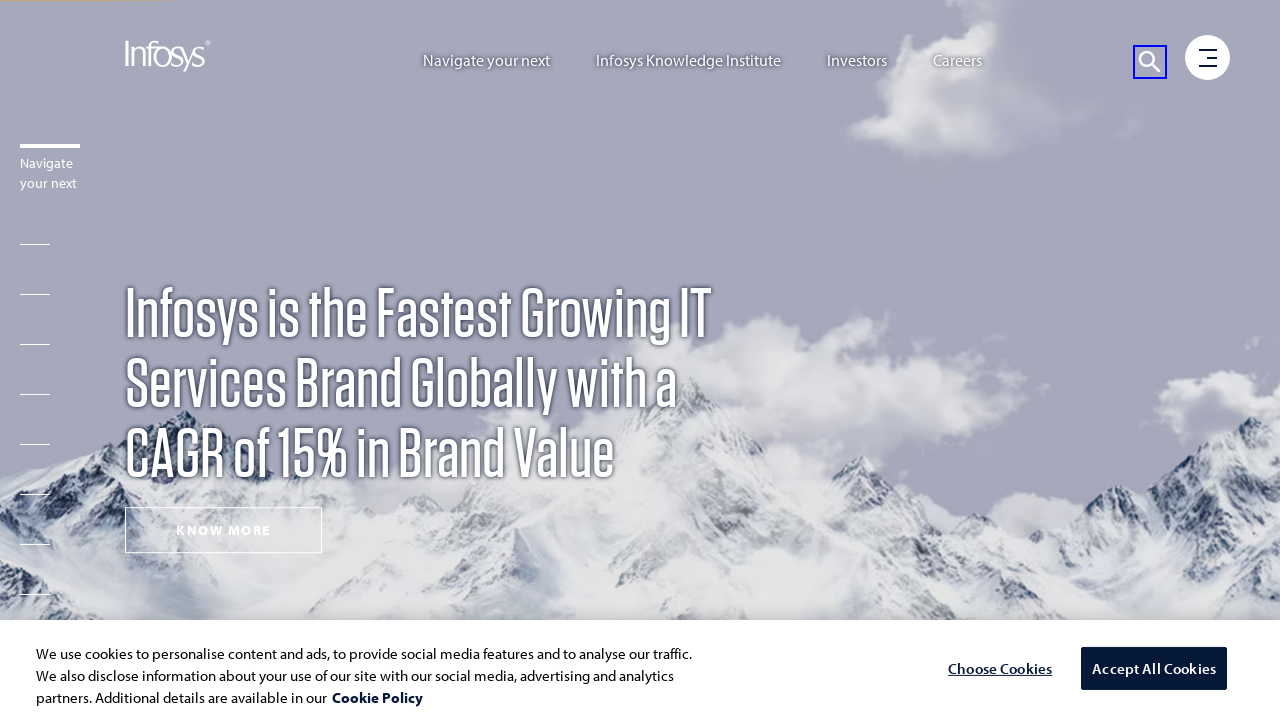

Clicked search button to open search at (1150, 62) on #btn-search
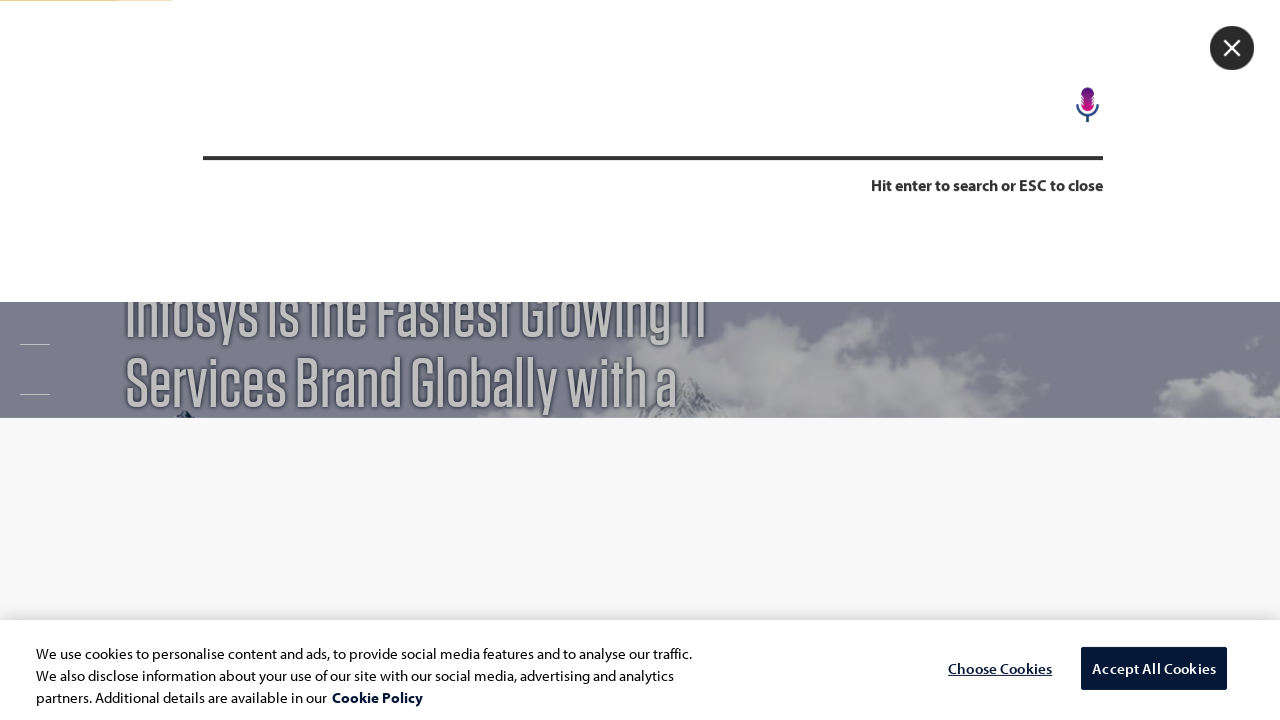

Cleared search input field on input[name='k']
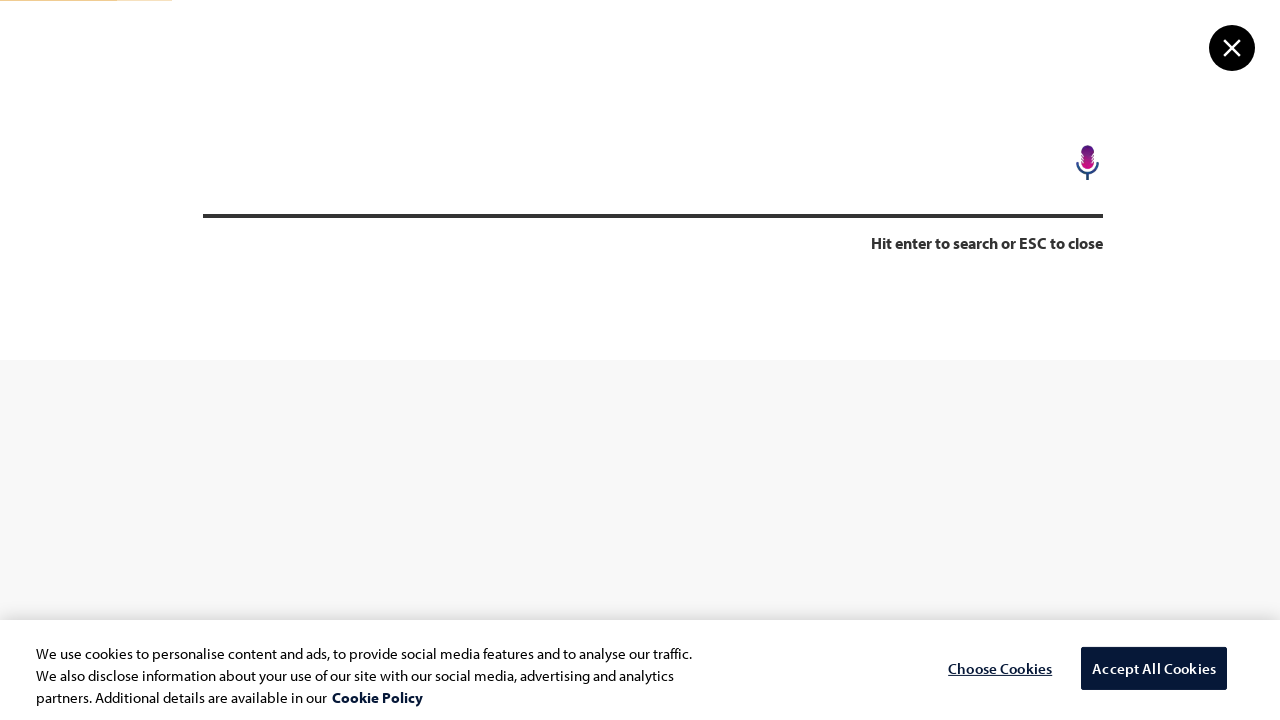

Entered search query 'jobs' on input[name='k']
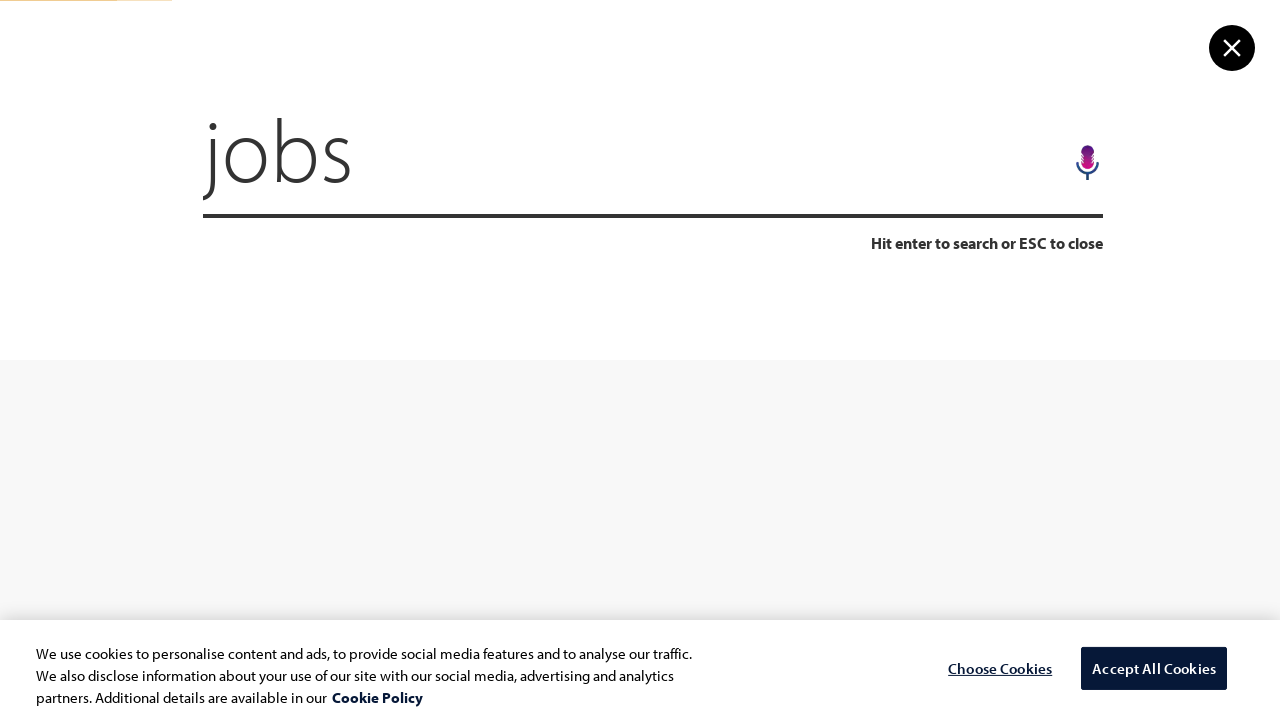

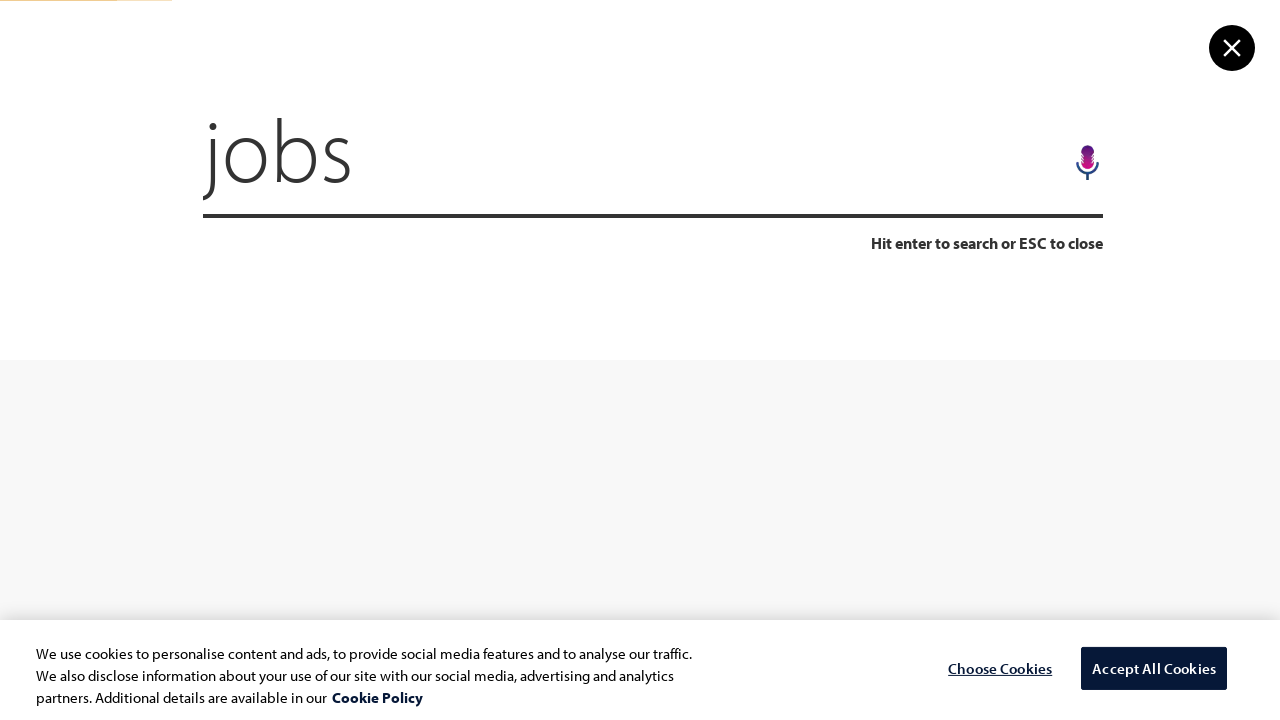